Tests drag and drop functionality by dragging element A to element B's position

Starting URL: http://the-internet.herokuapp.com/drag_and_drop

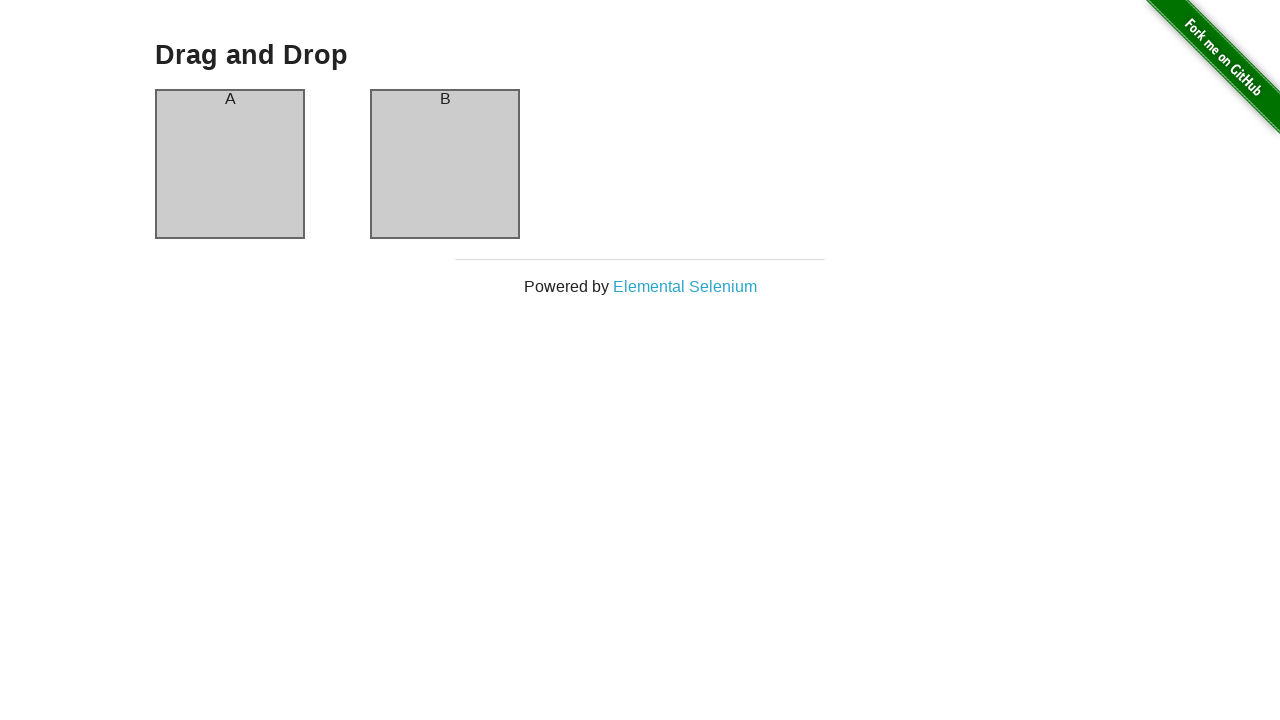

Located source element (Column A header)
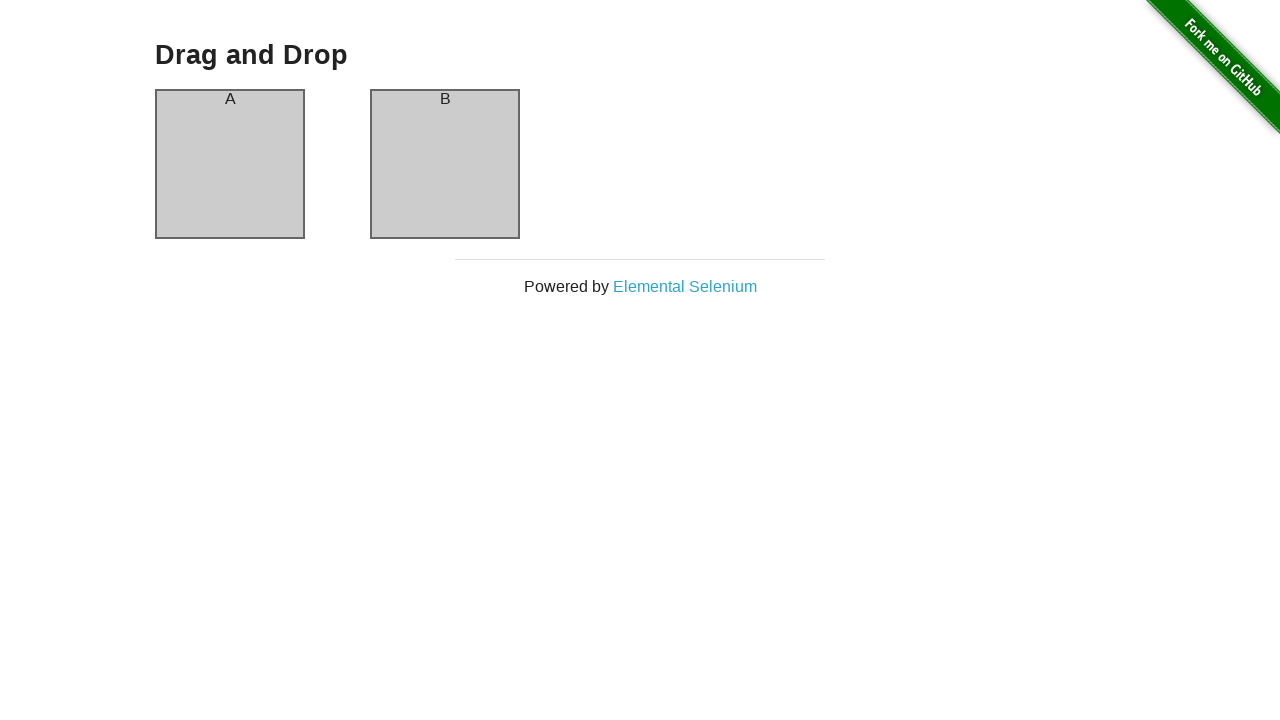

Located target element (Column B header)
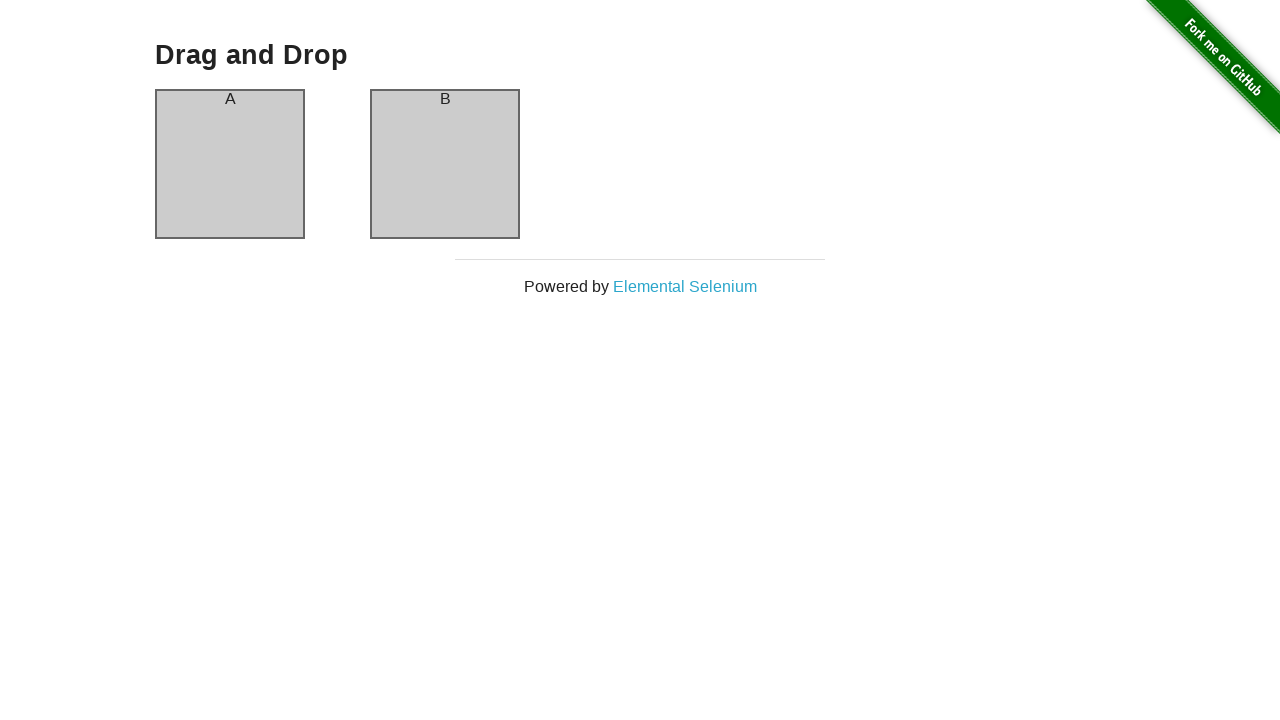

Dragged element A to element B's position at (445, 99)
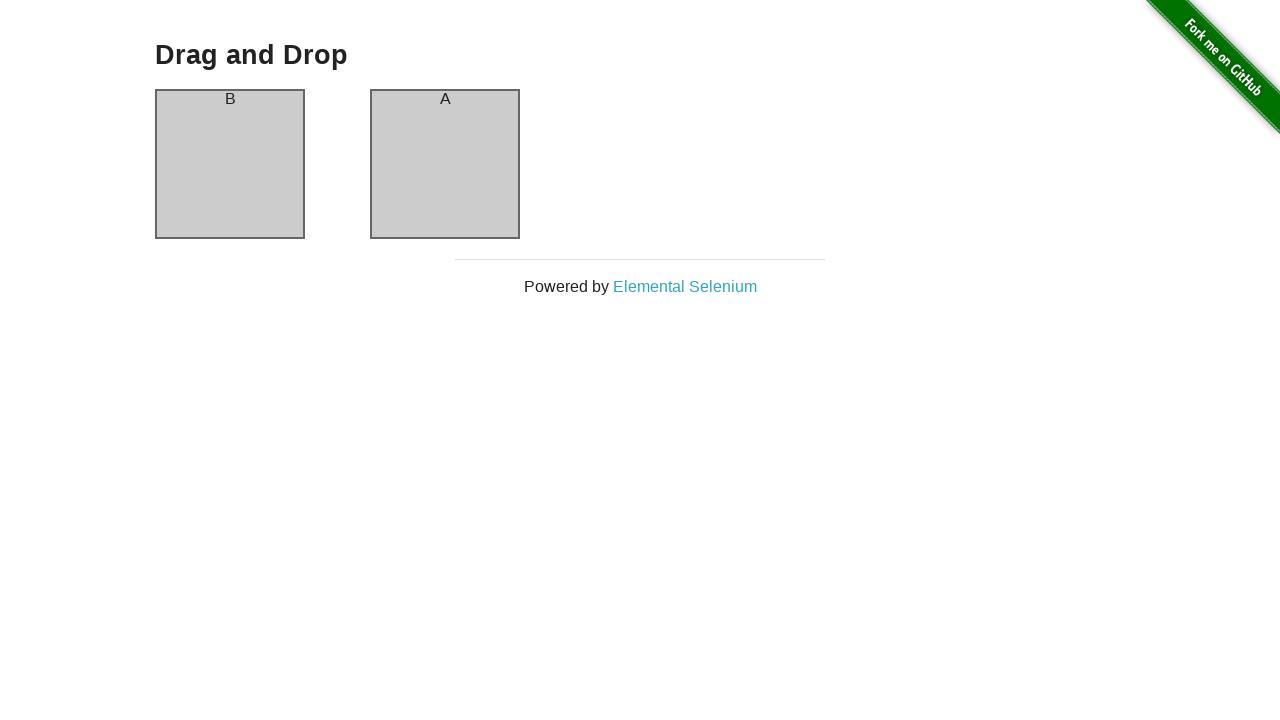

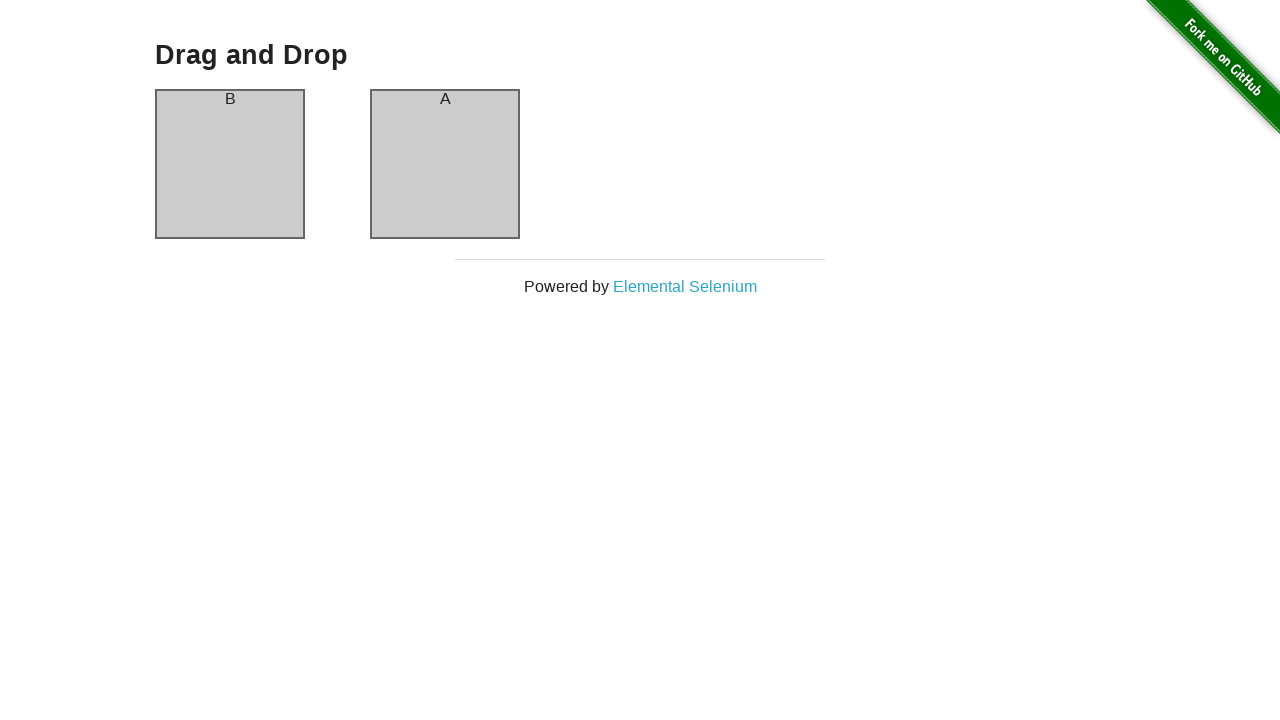